Tests clicking the prompt button, entering text into the JavaScript prompt dialog, and accepting it

Starting URL: https://demoqa.com/alerts

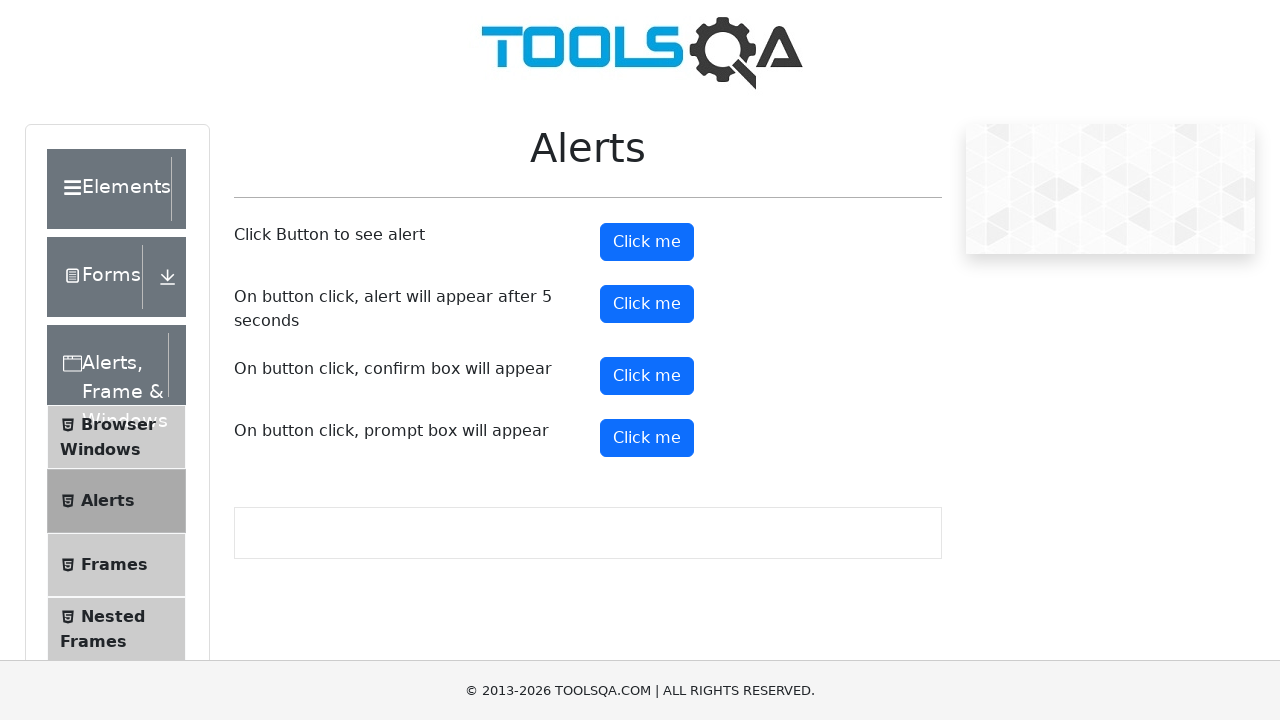

Set up dialog handler to accept prompt with 'Marcus Thompson'
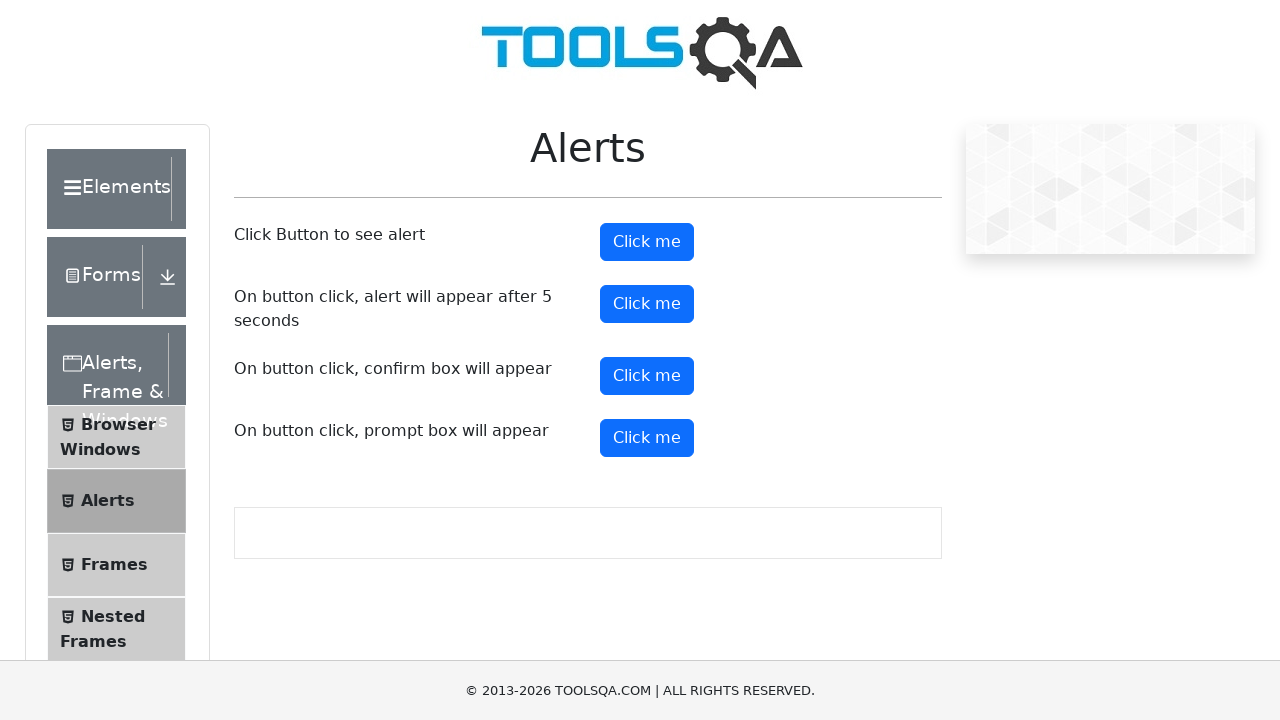

Clicked the prompt button at (647, 438) on #promtButton
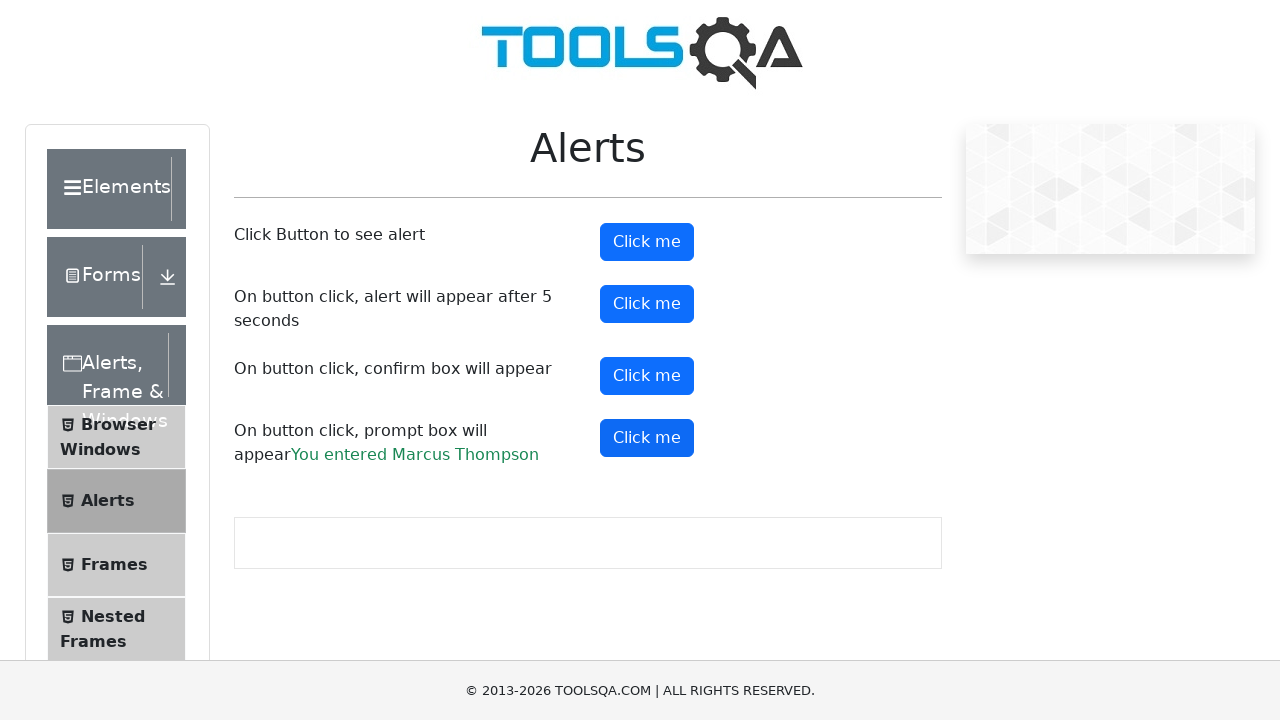

Prompt result text appeared confirming input was accepted
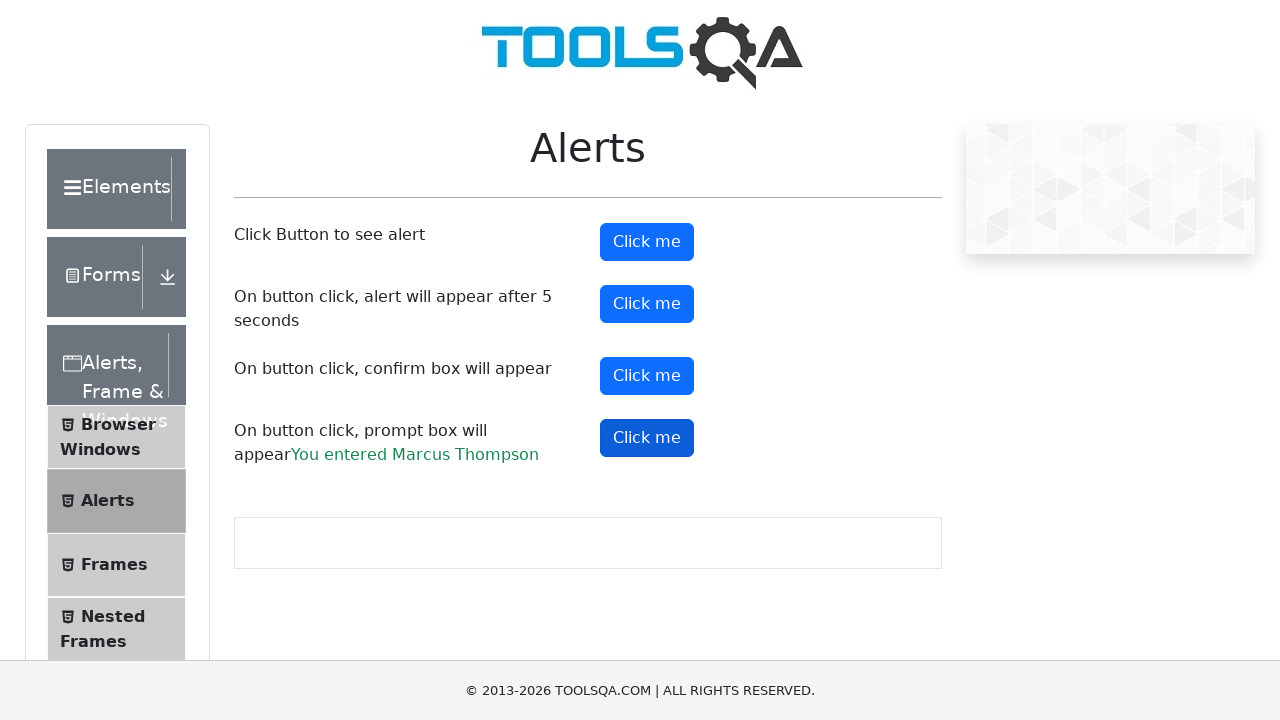

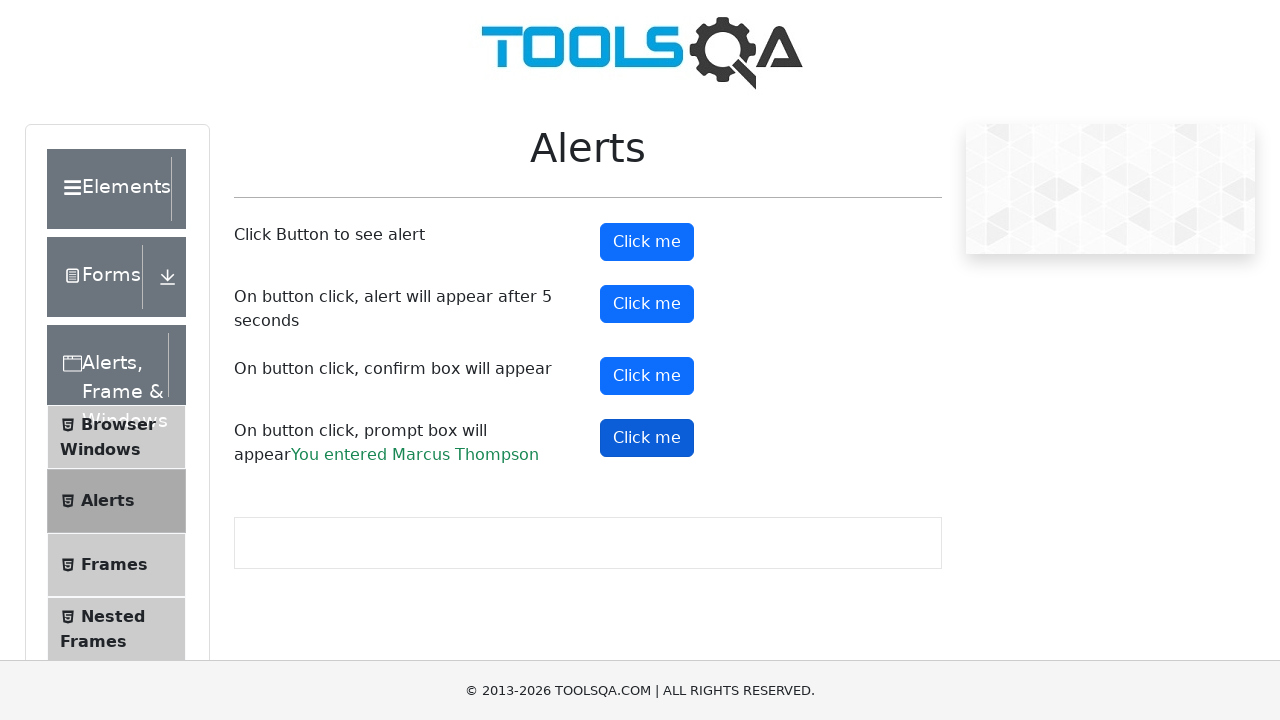